Tests JavaScript alert handling on W3Schools by triggering an alert within an iframe and accepting it

Starting URL: https://www.w3schools.com/jsref/tryit.asp?filename=tryjsref_alert

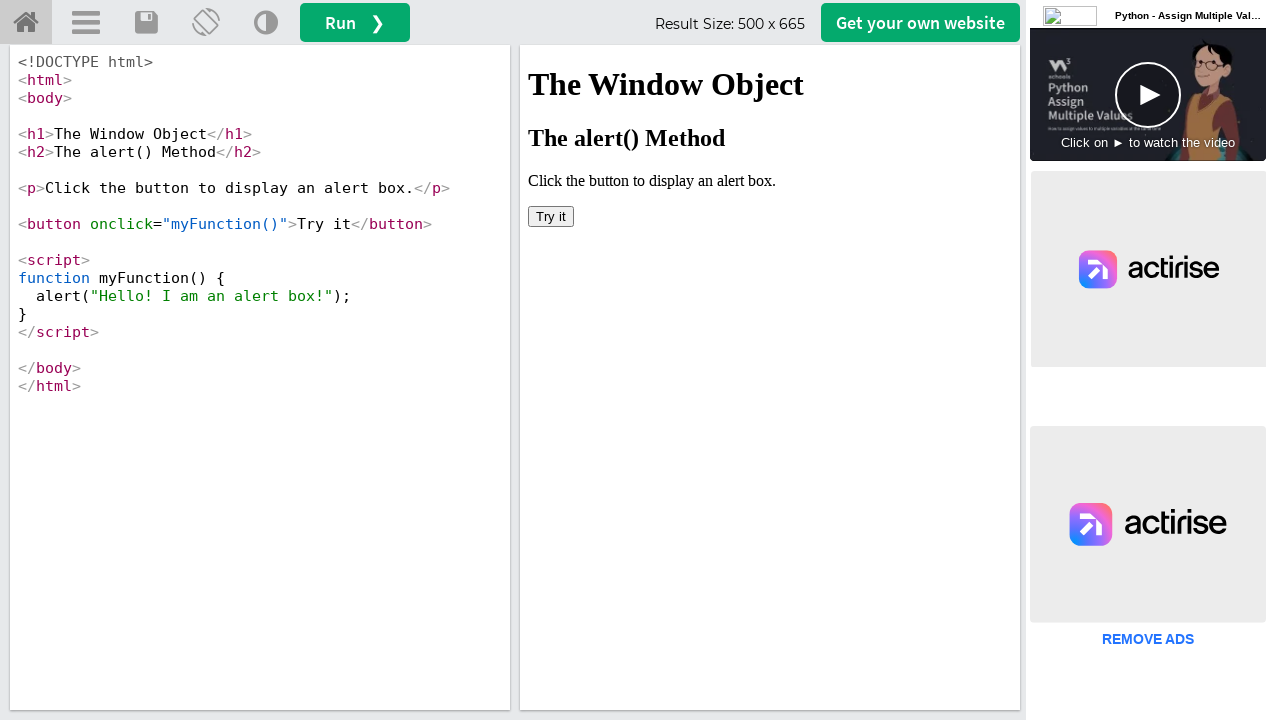

Located the iframe containing the Try it button
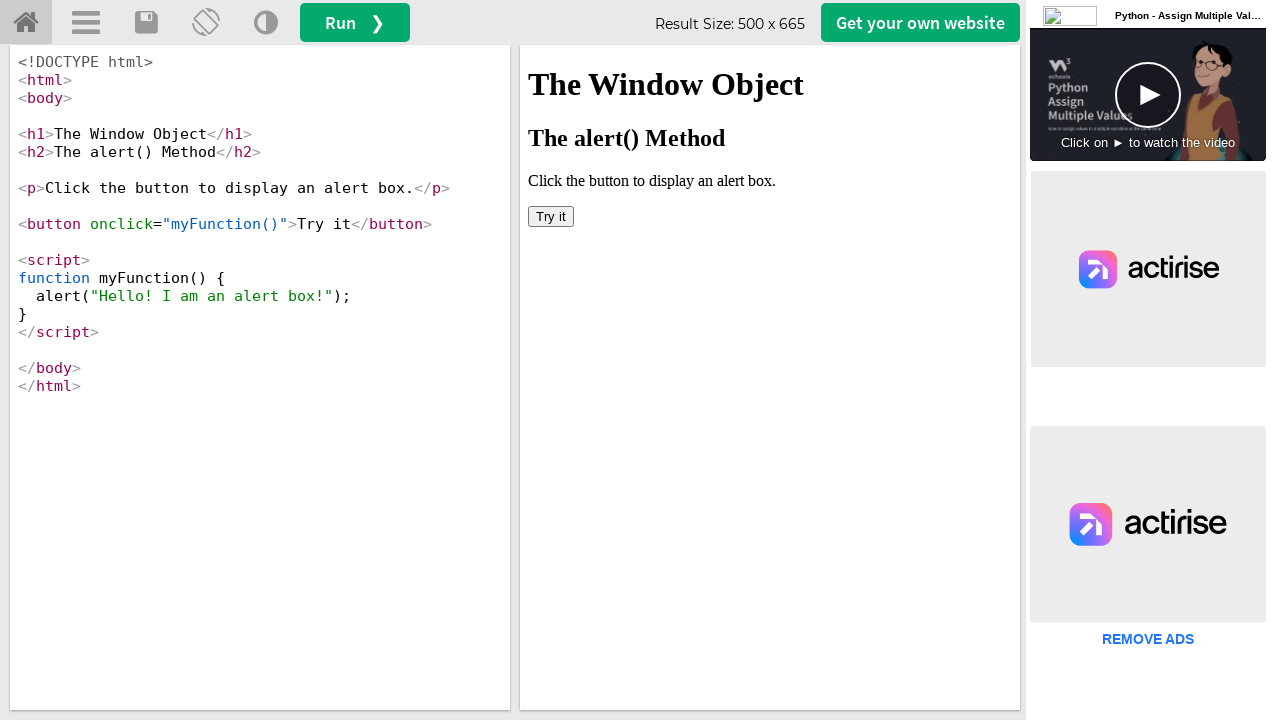

Clicked the 'Try it' button to trigger JavaScript alert at (551, 216) on iframe >> nth=0 >> internal:control=enter-frame >> xpath=//button[text()='Try it
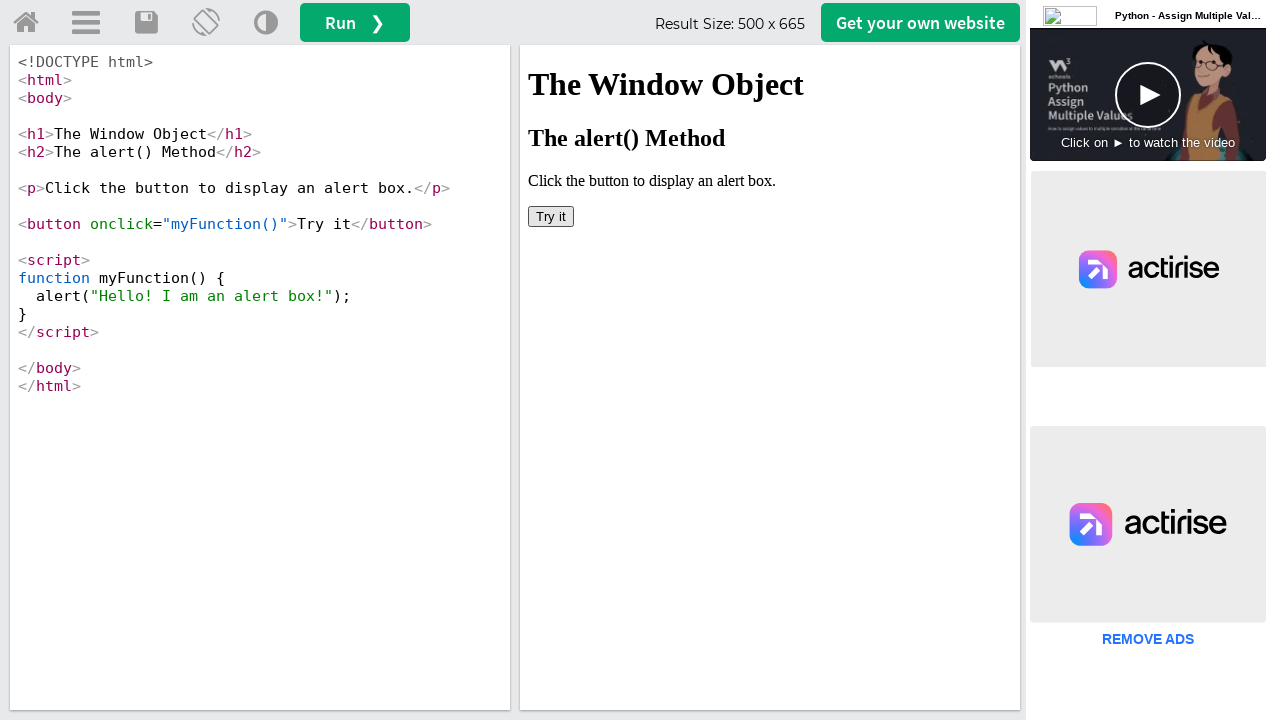

Set up dialog handler to accept JavaScript alert
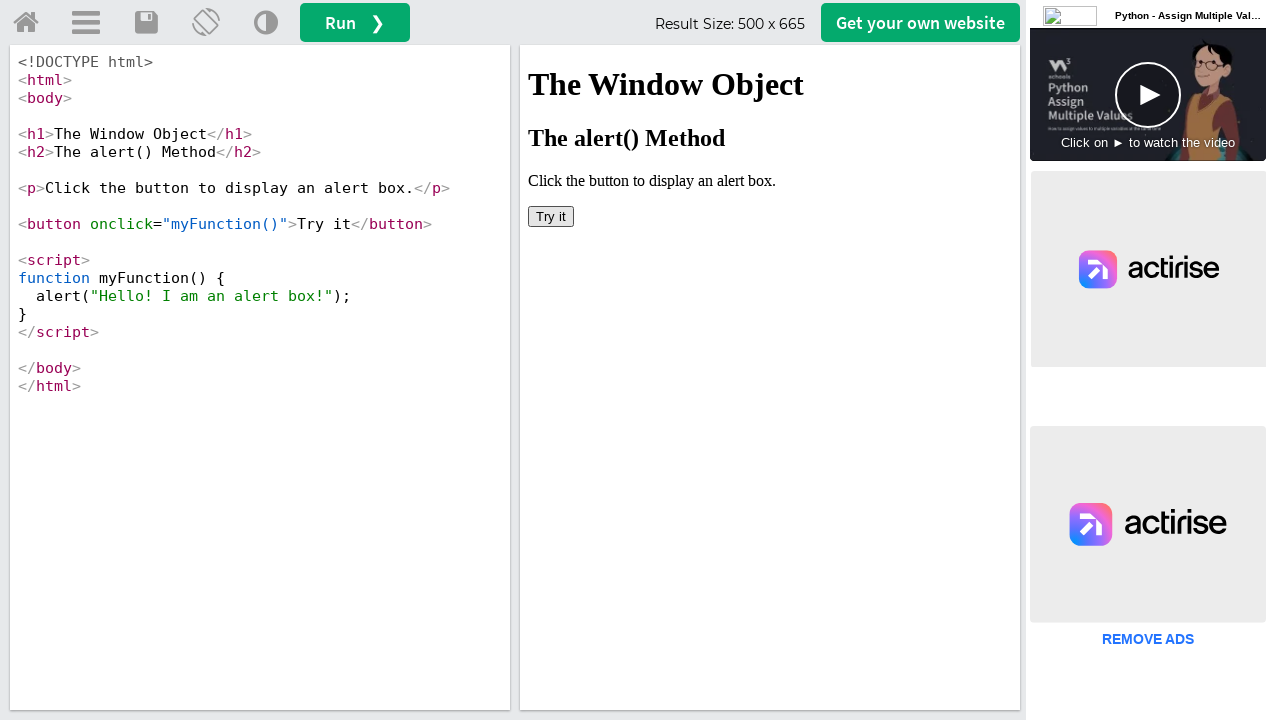

Retrieved page title: W3Schools Tryit Editor
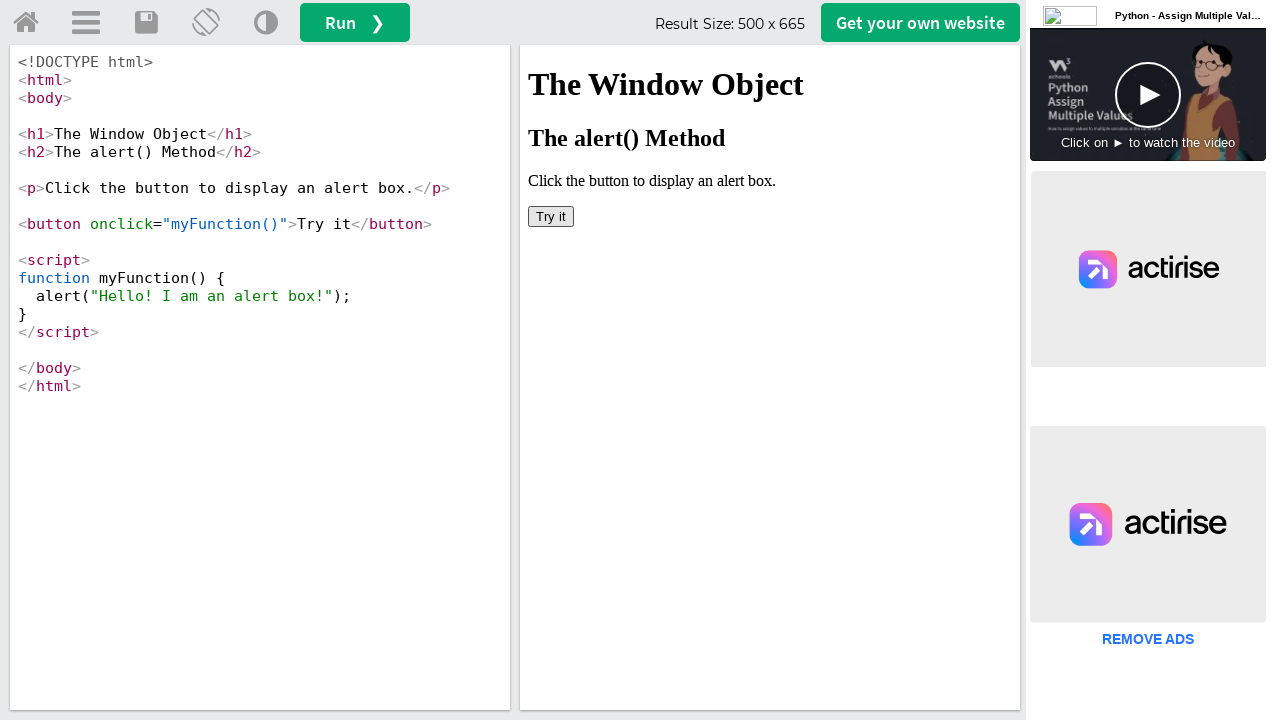

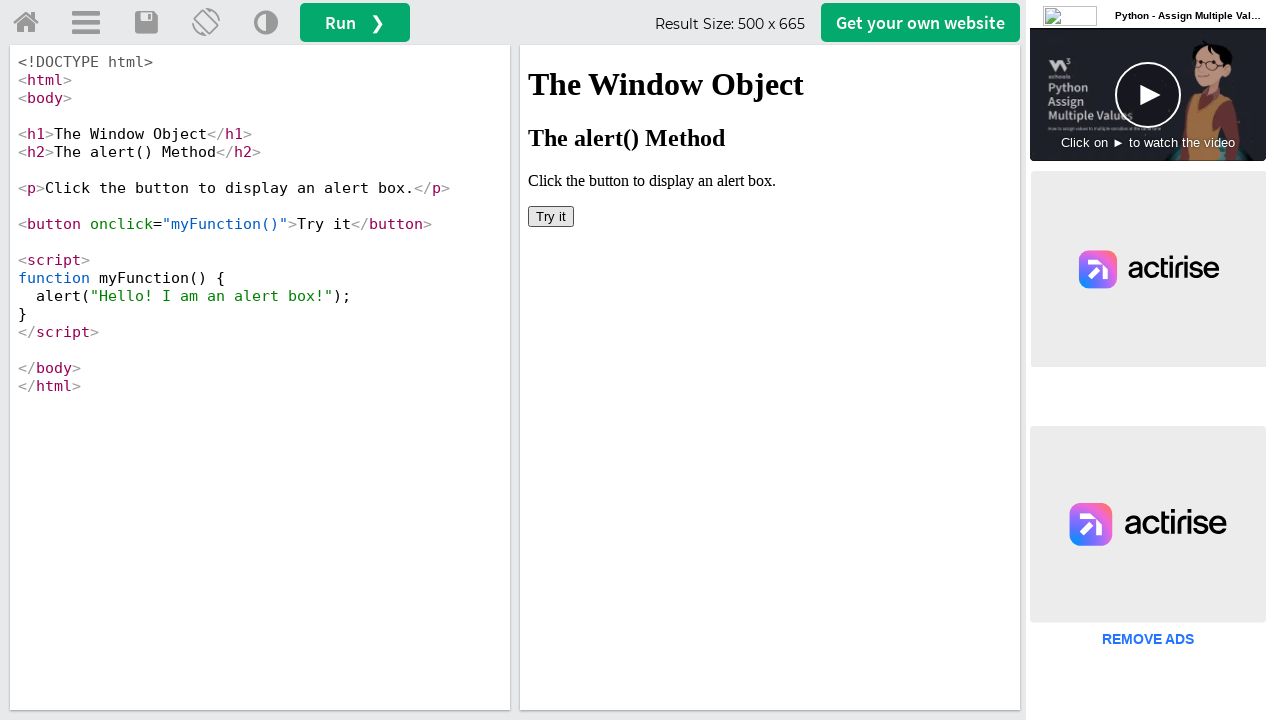